Navigates to the BSE India (Bombay Stock Exchange) website homepage

Starting URL: https://www.bseindia.com

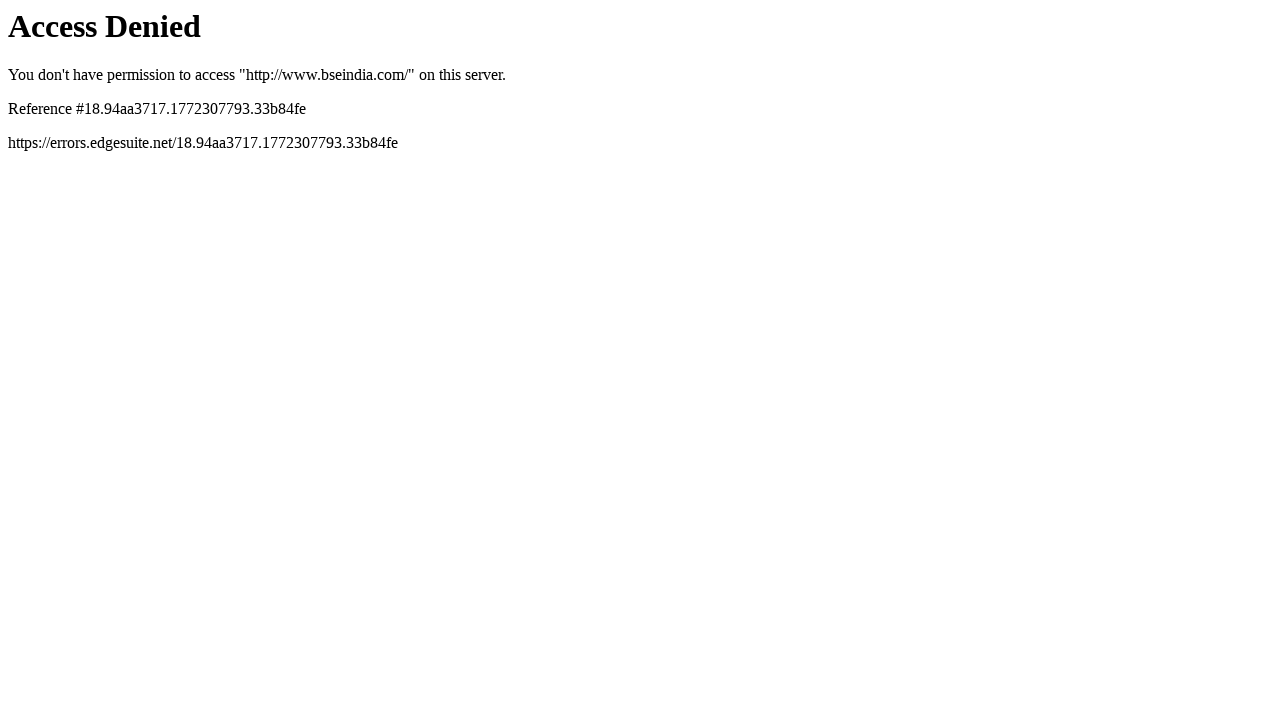

Navigated to BSE India homepage (https://www.bseindia.com)
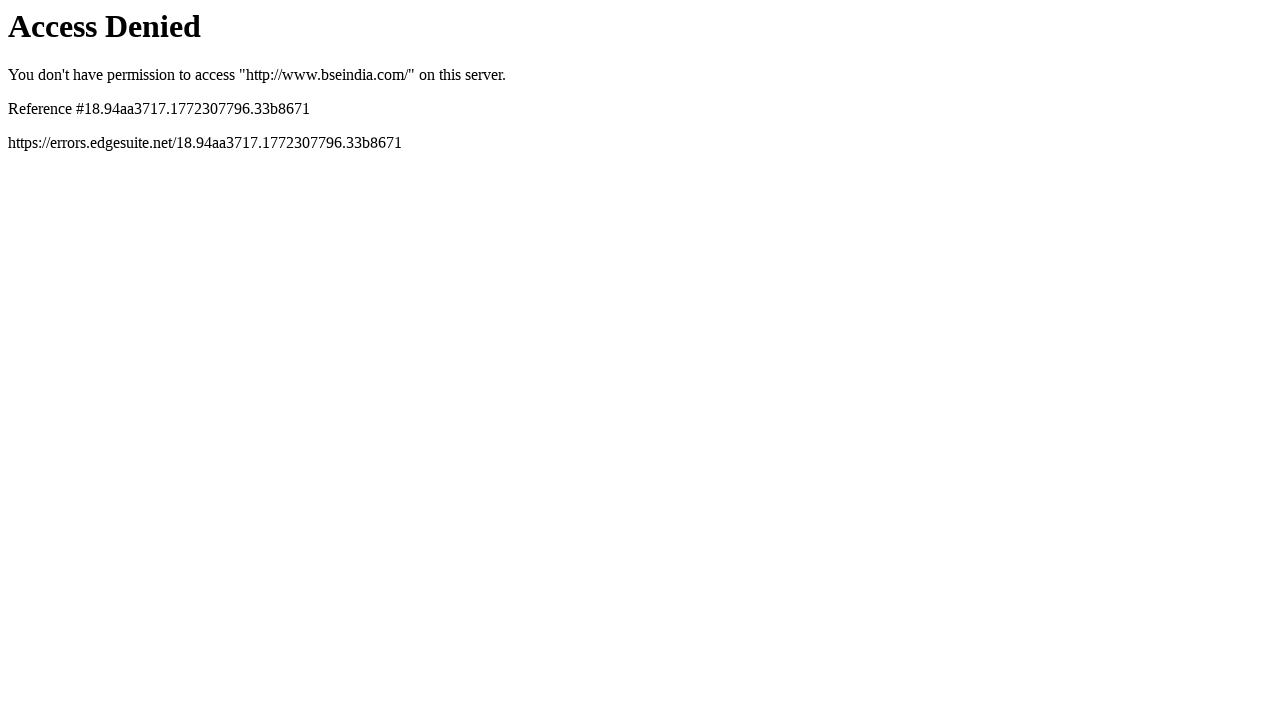

Page DOM content fully loaded
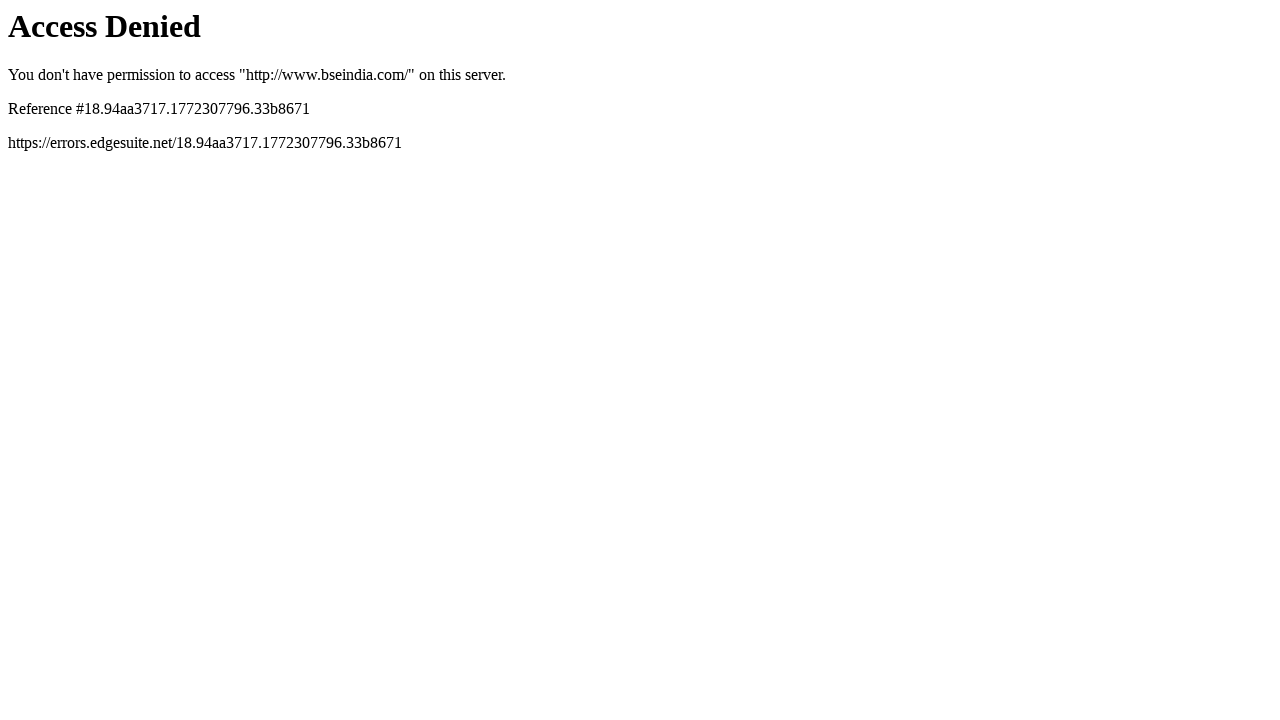

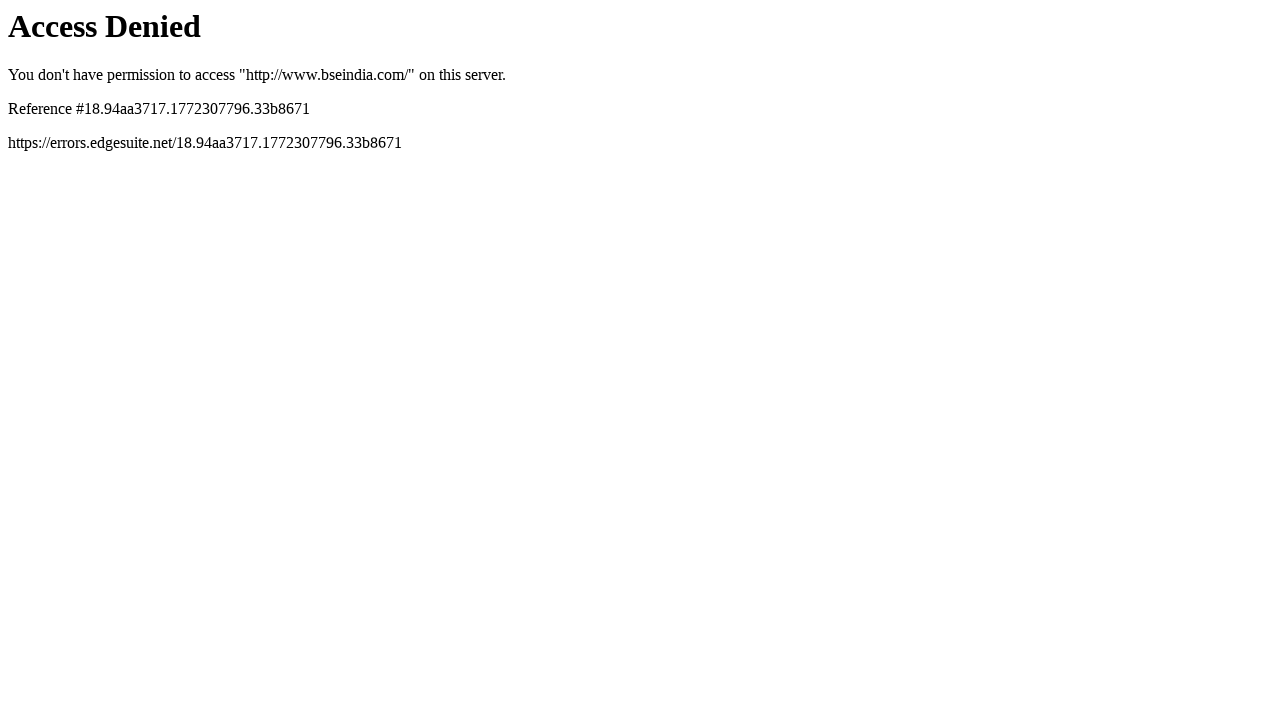